Tests JavaScript information alert by clicking the alert button, accepting the alert, and verifying the result text is displayed correctly.

Starting URL: https://practice.cydeo.com/javascript_alerts

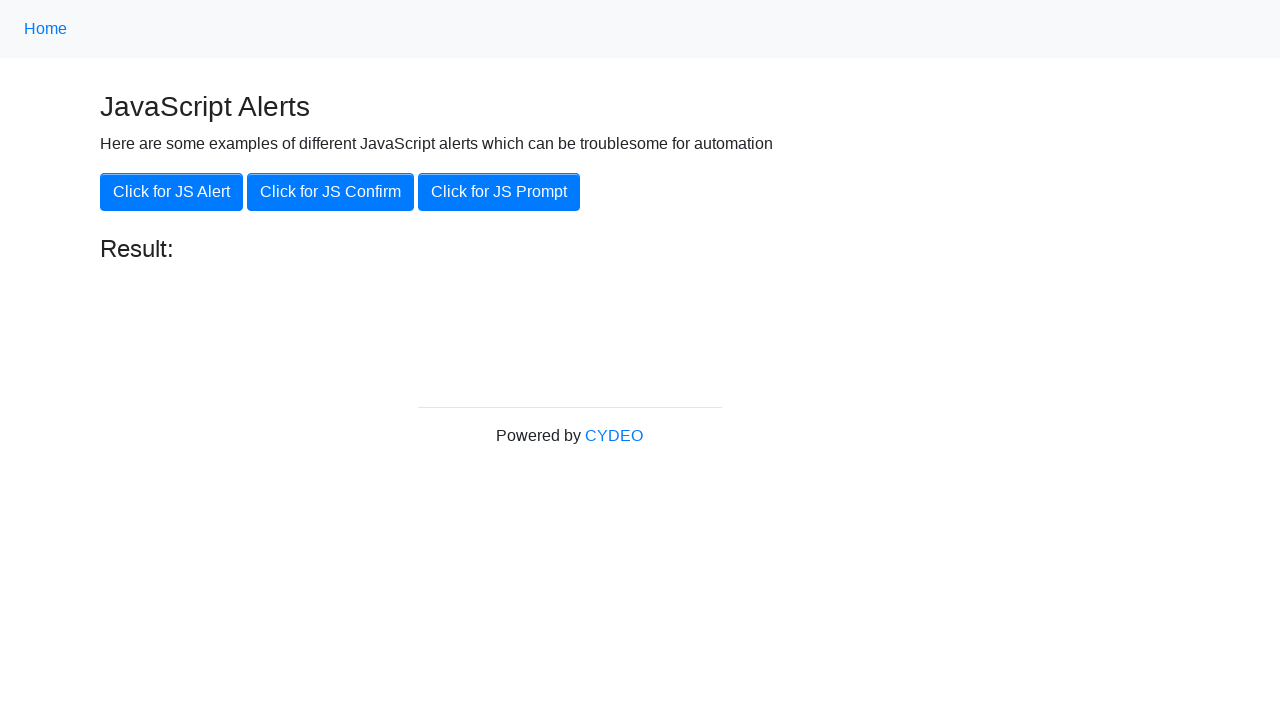

Clicked the 'Click for JS Alert' button at (172, 192) on xpath=//button[.='Click for JS Alert']
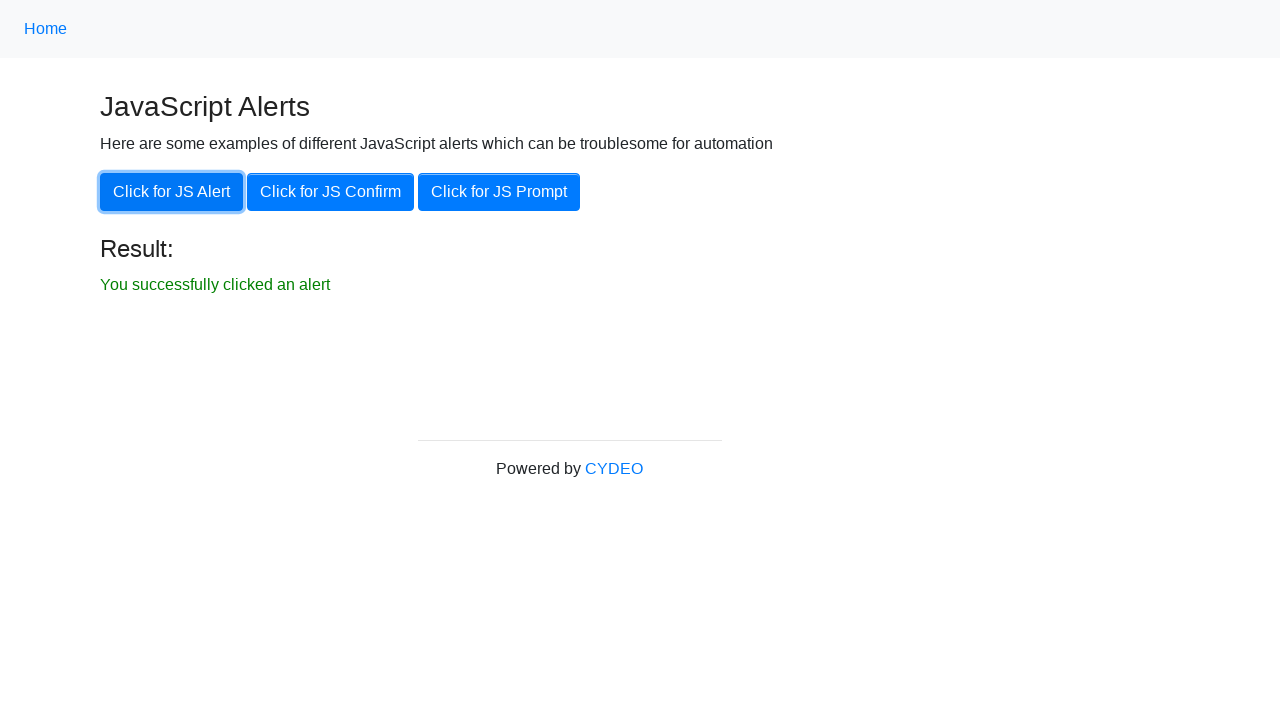

Set up dialog handler to accept alerts
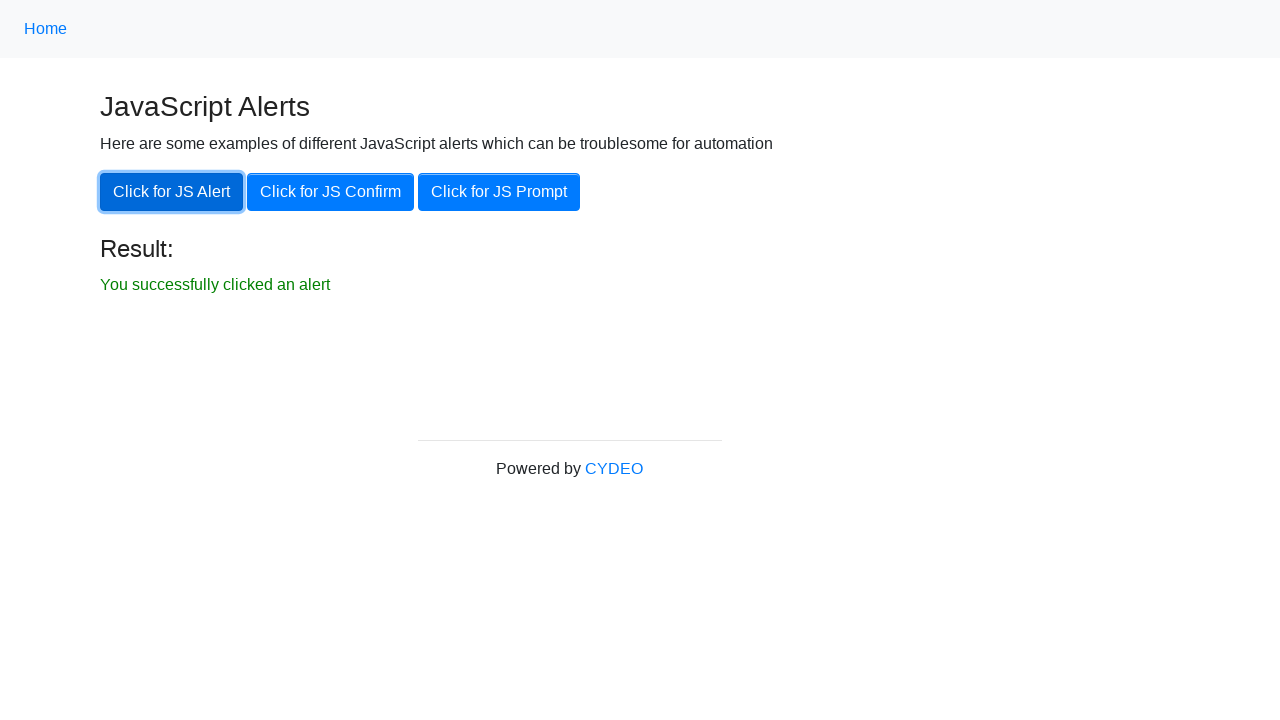

Located the result text element
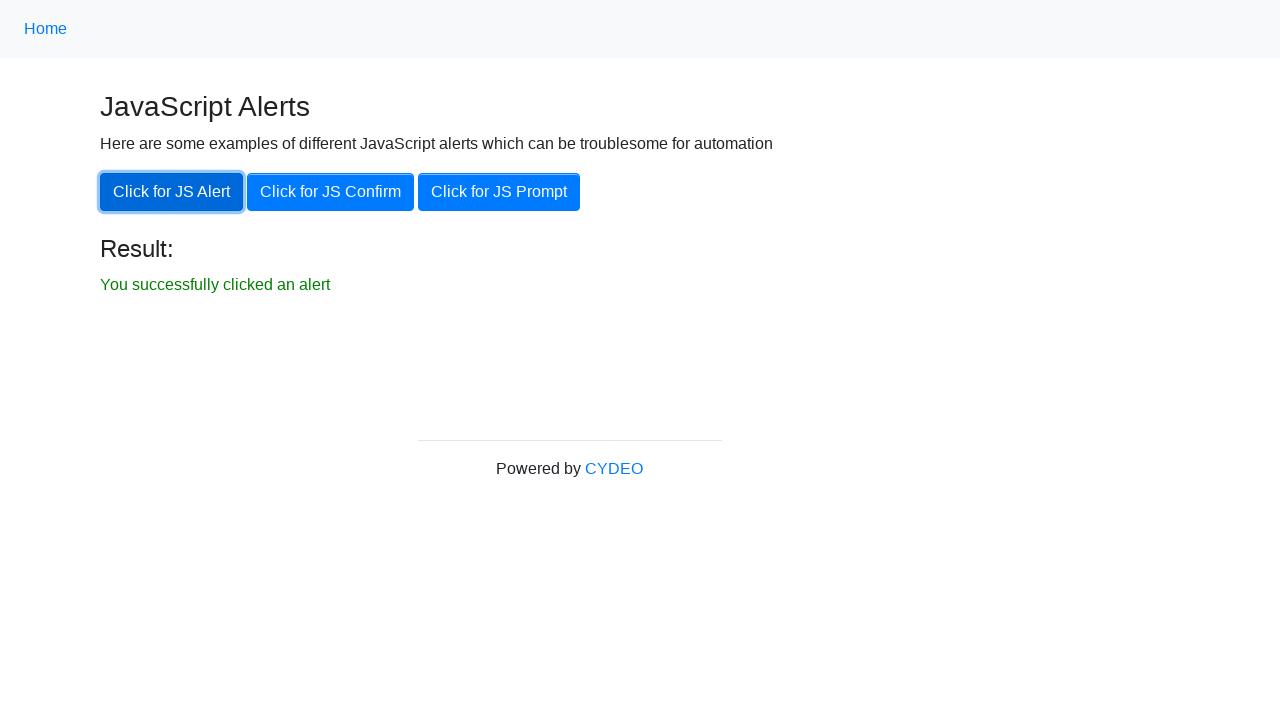

Result text became visible
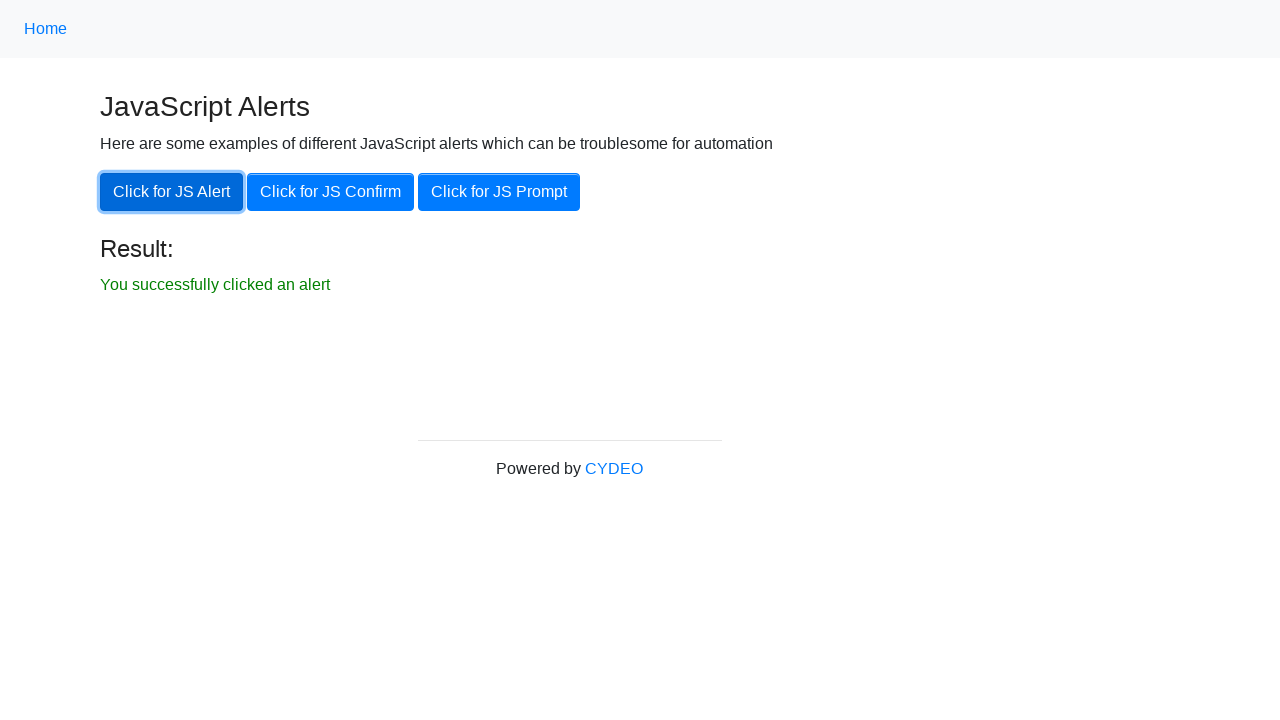

Verified result text matches expected value: 'You successfully clicked an alert'
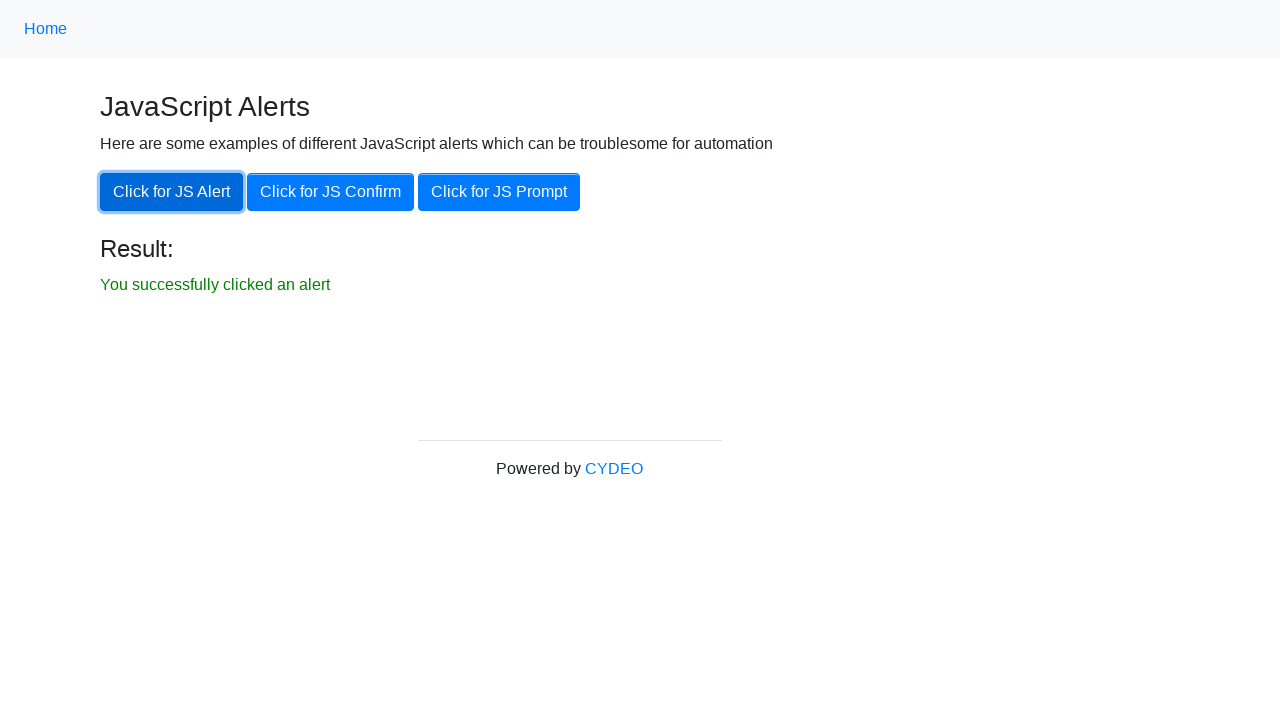

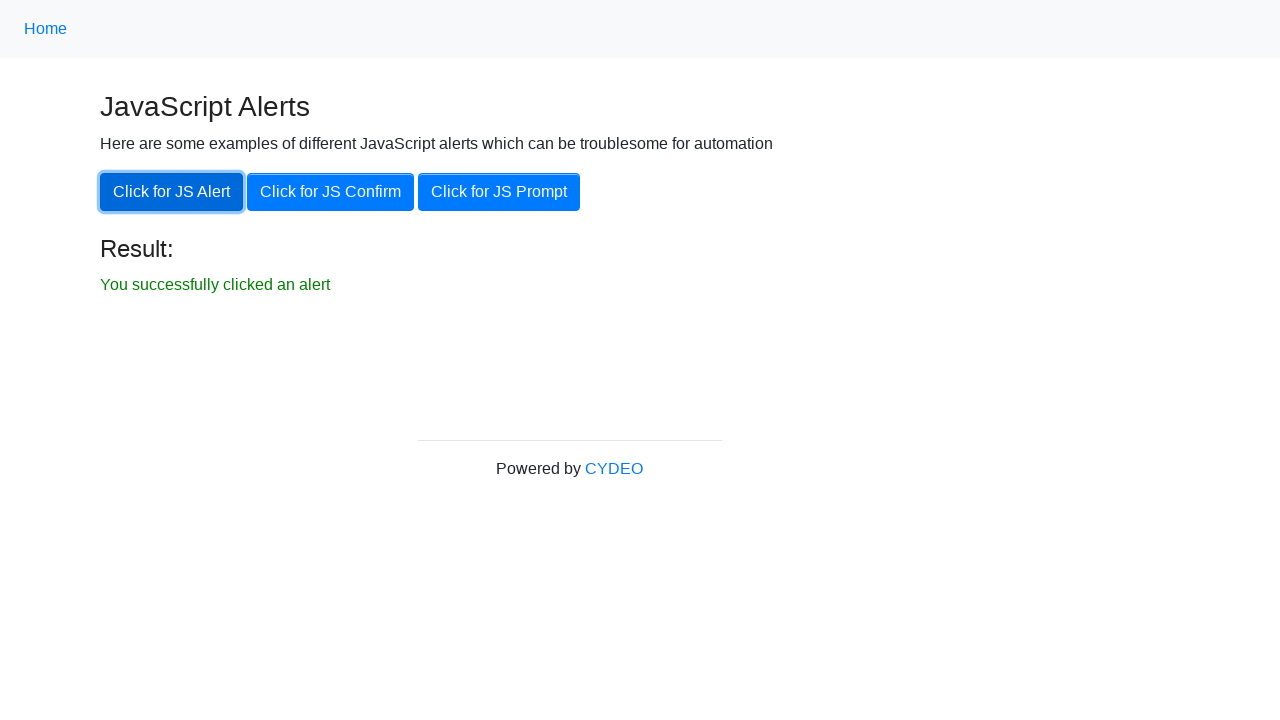